Tests that the form is present on the Forgot Password page

Starting URL: https://cannatrader-frontend.vercel.app/home

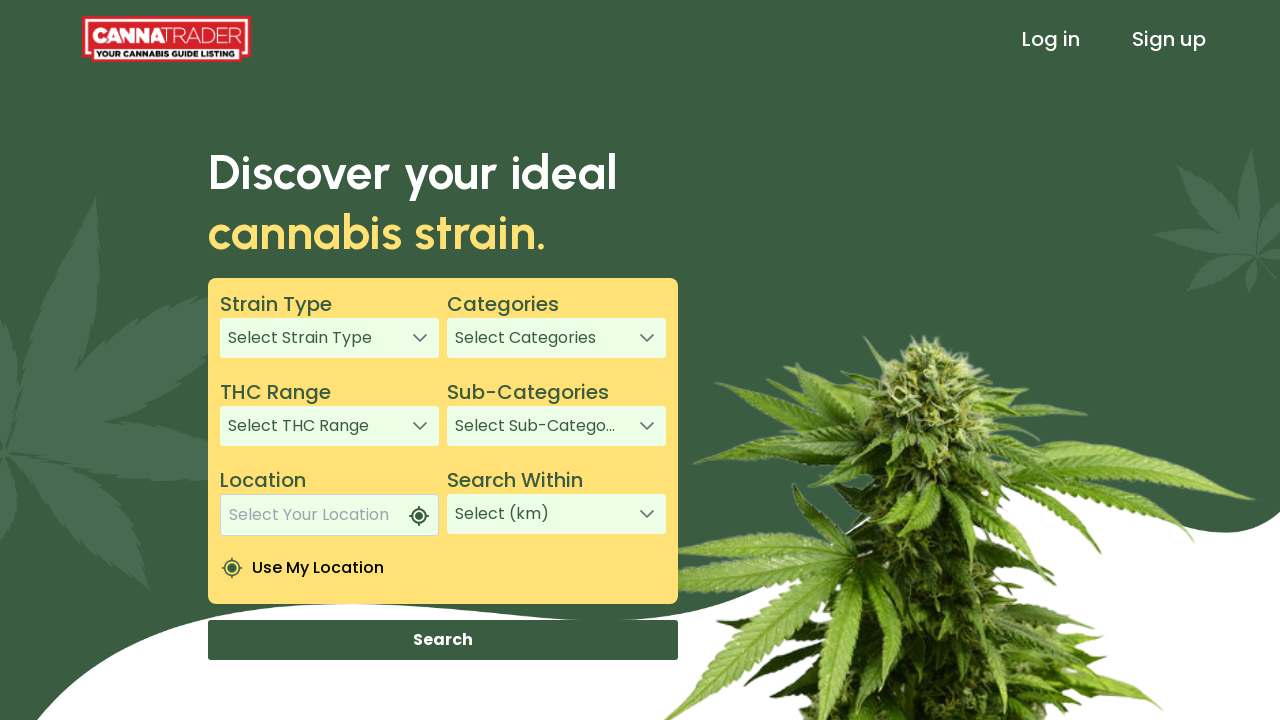

Clicked Log in link at (1051, 39) on text=Log in
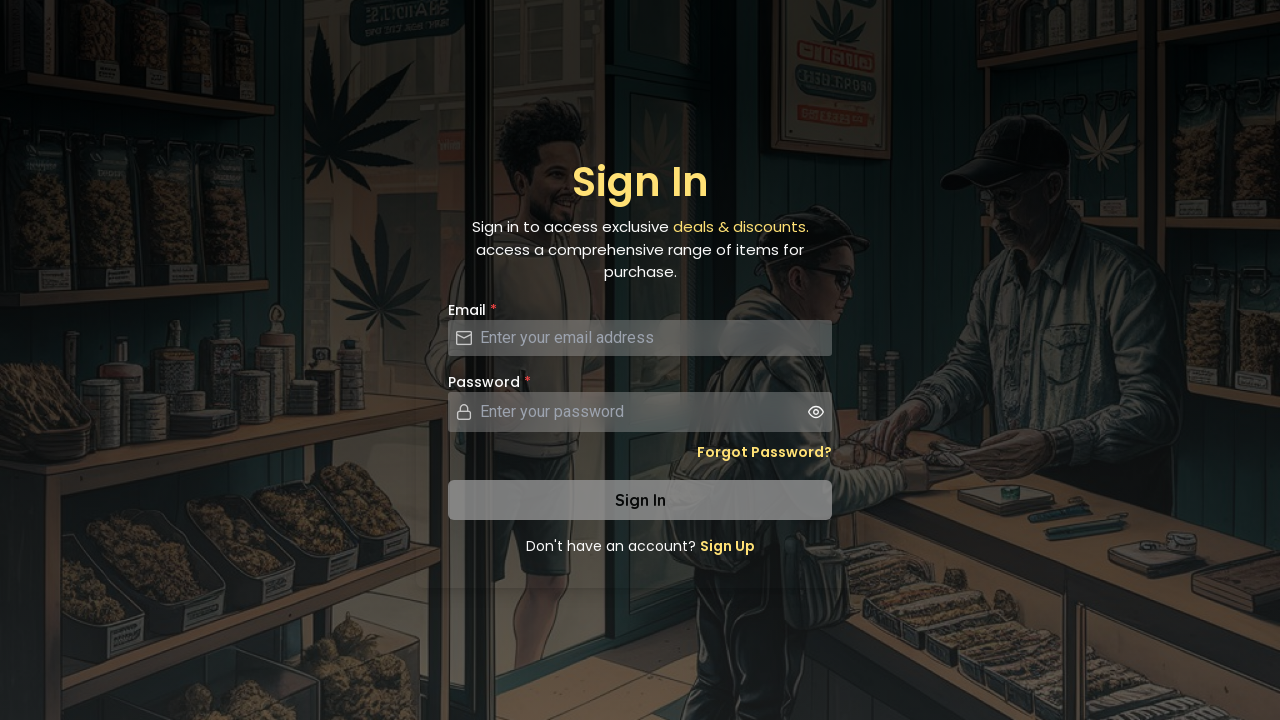

Clicked Forgot Password link at (764, 452) on a.text-sm.font-semibold.hover\:underline.text-secondary
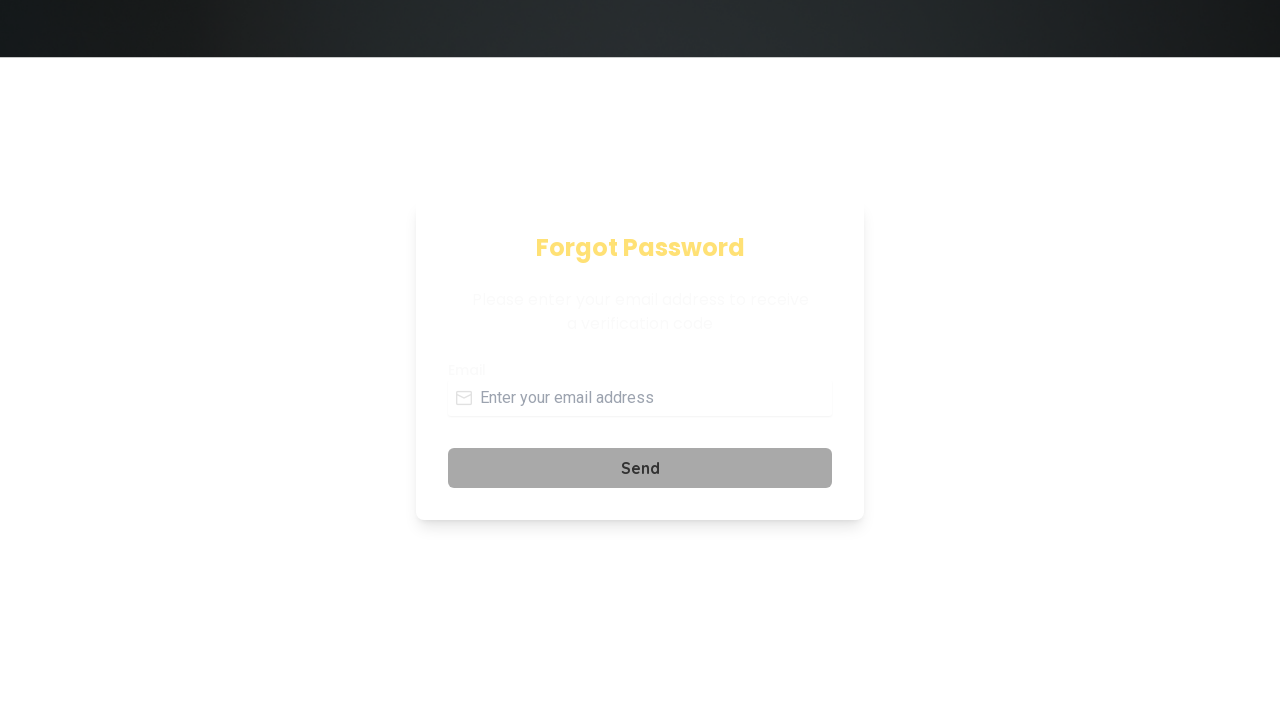

Form element loaded on Forgot Password page
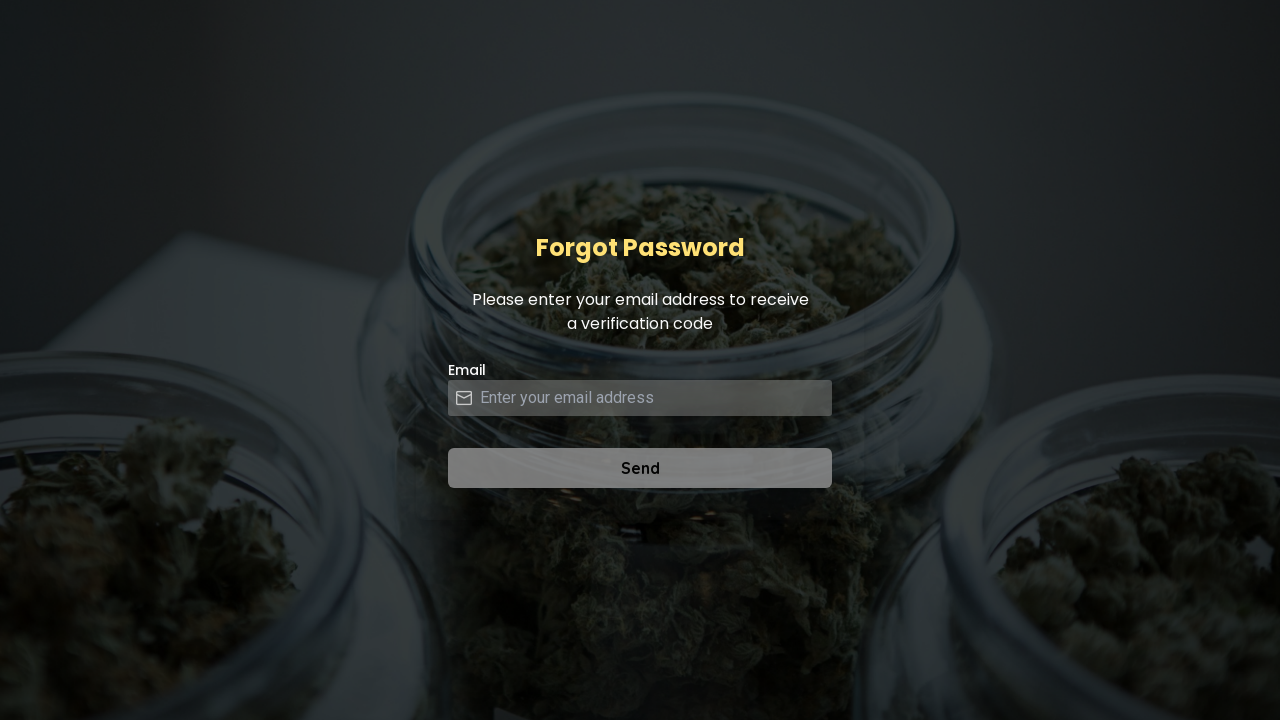

Verified that form is present and not null
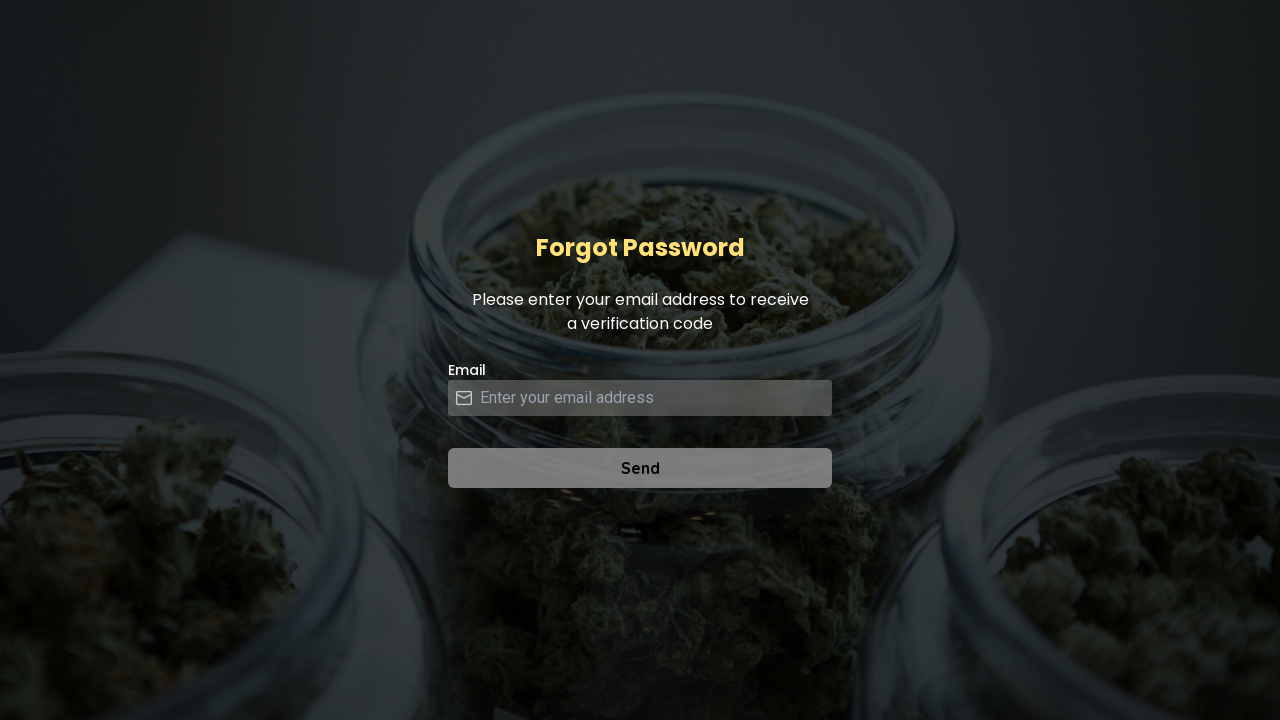

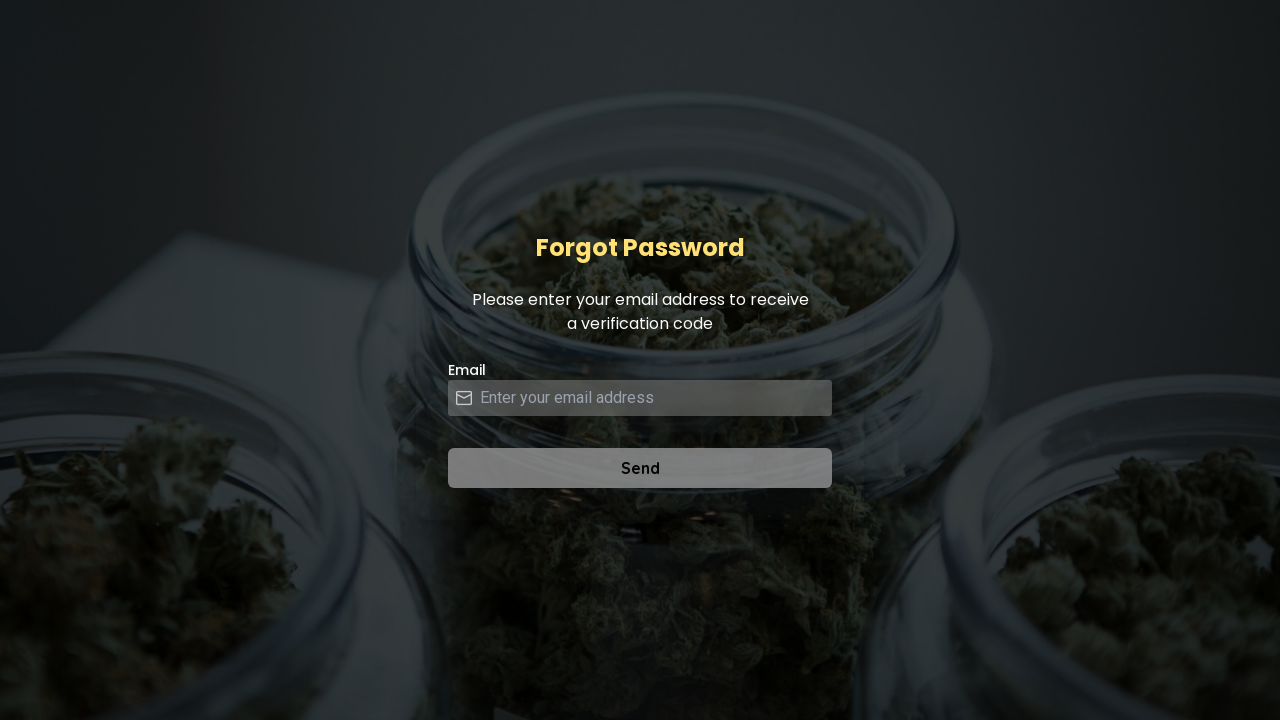